Tests the student registration form with minimum required fields (name, email, gender, phone) and verifies the submitted data in a modal window.

Starting URL: https://demoqa.com/automation-practice-form

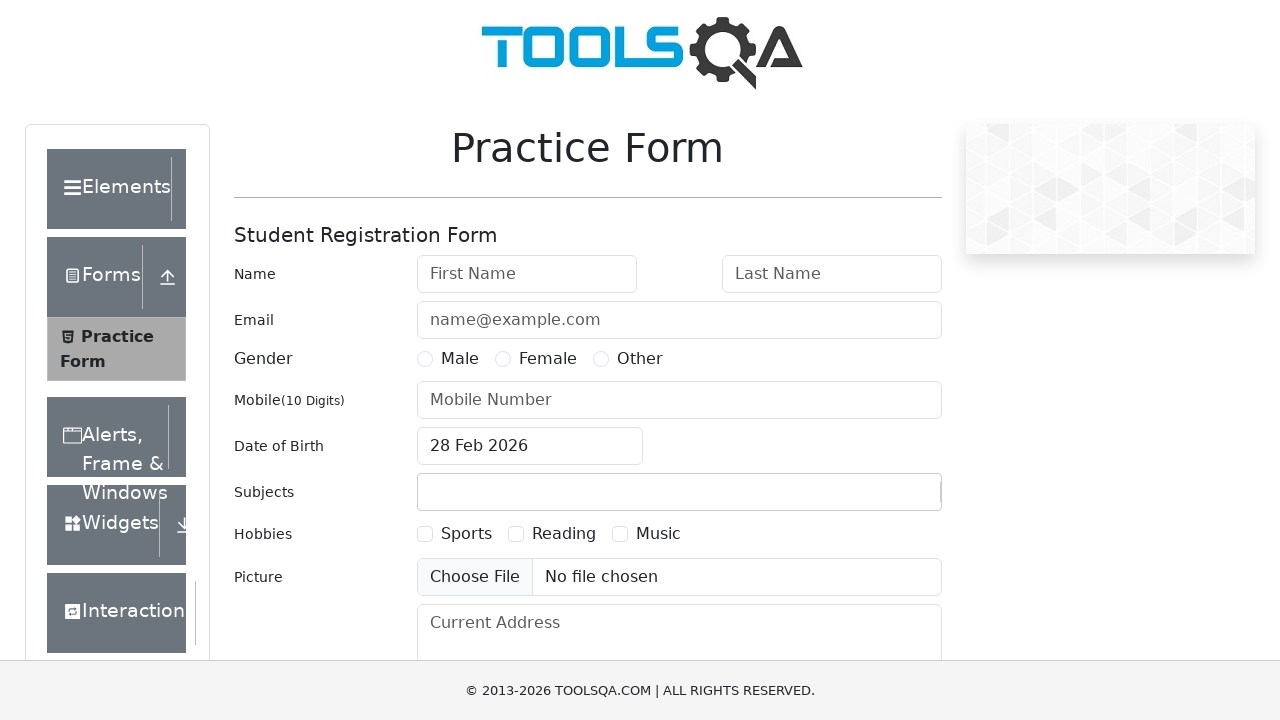

Filled first name field with 'Sarah' on #firstName
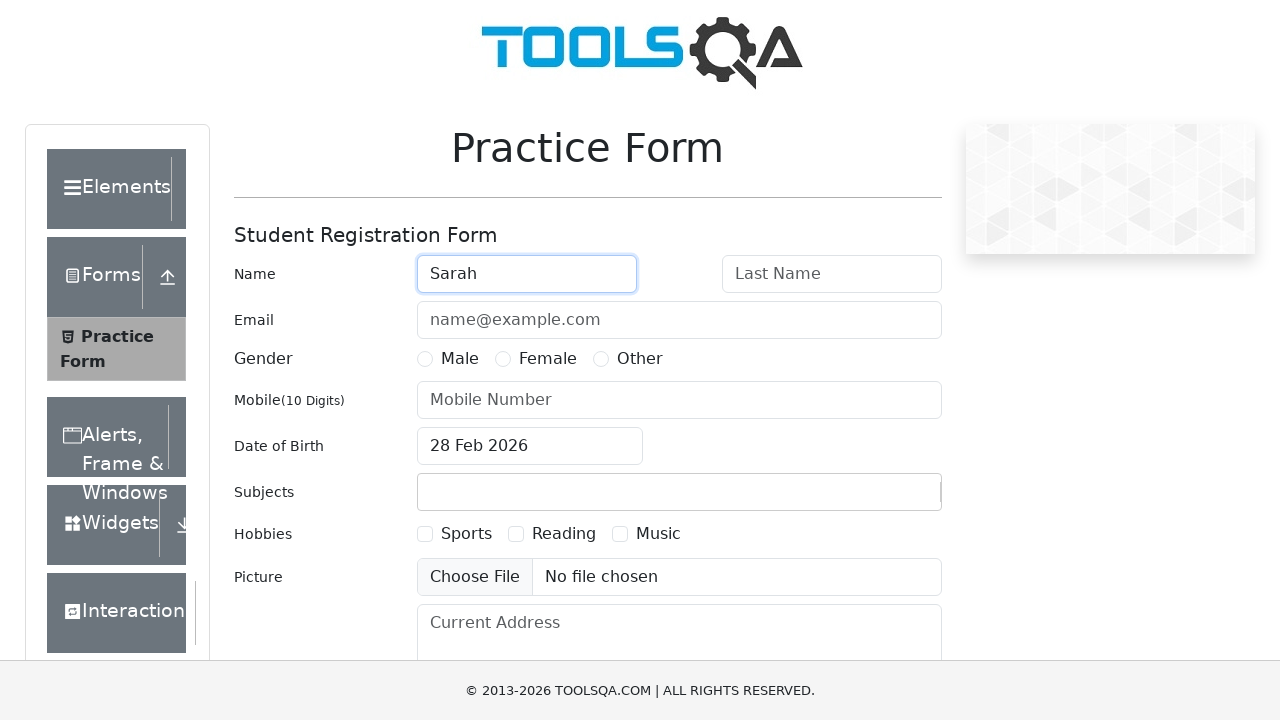

Filled last name field with 'Williams' on #lastName
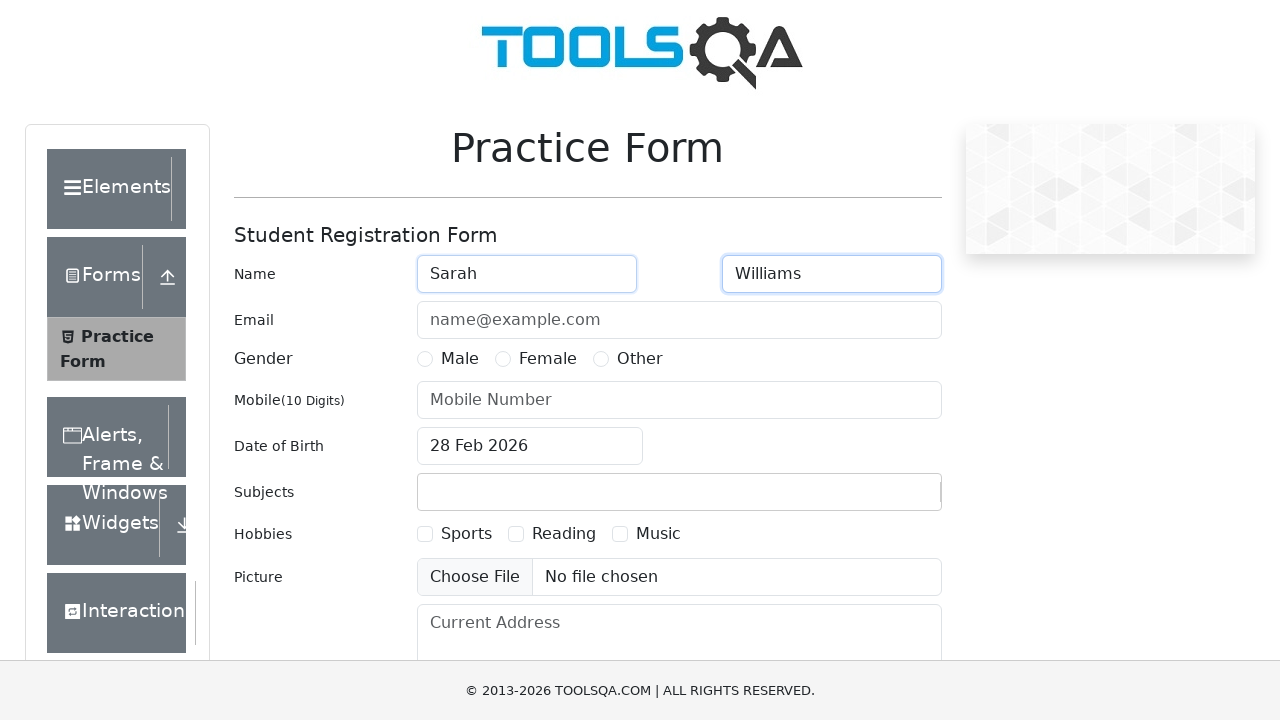

Filled email field with 'sarah.williams@testmail.com' on #userEmail
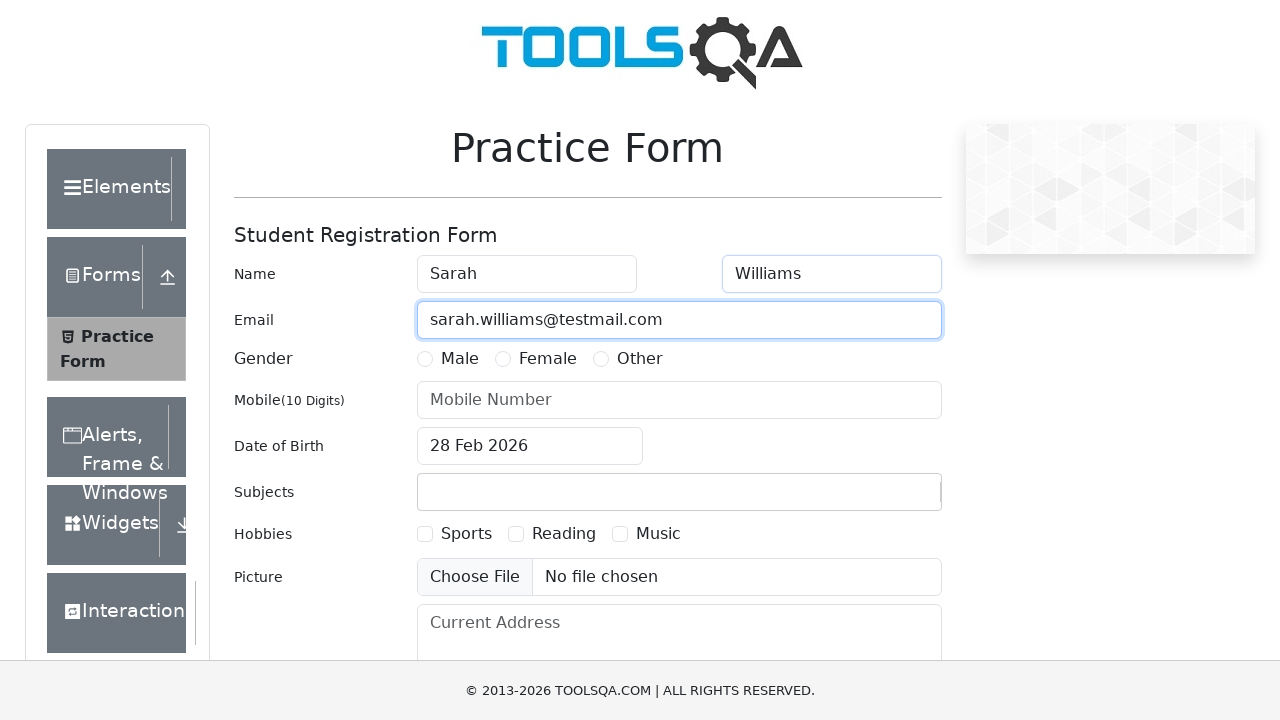

Selected Female gender option at (548, 359) on label[for='gender-radio-2']
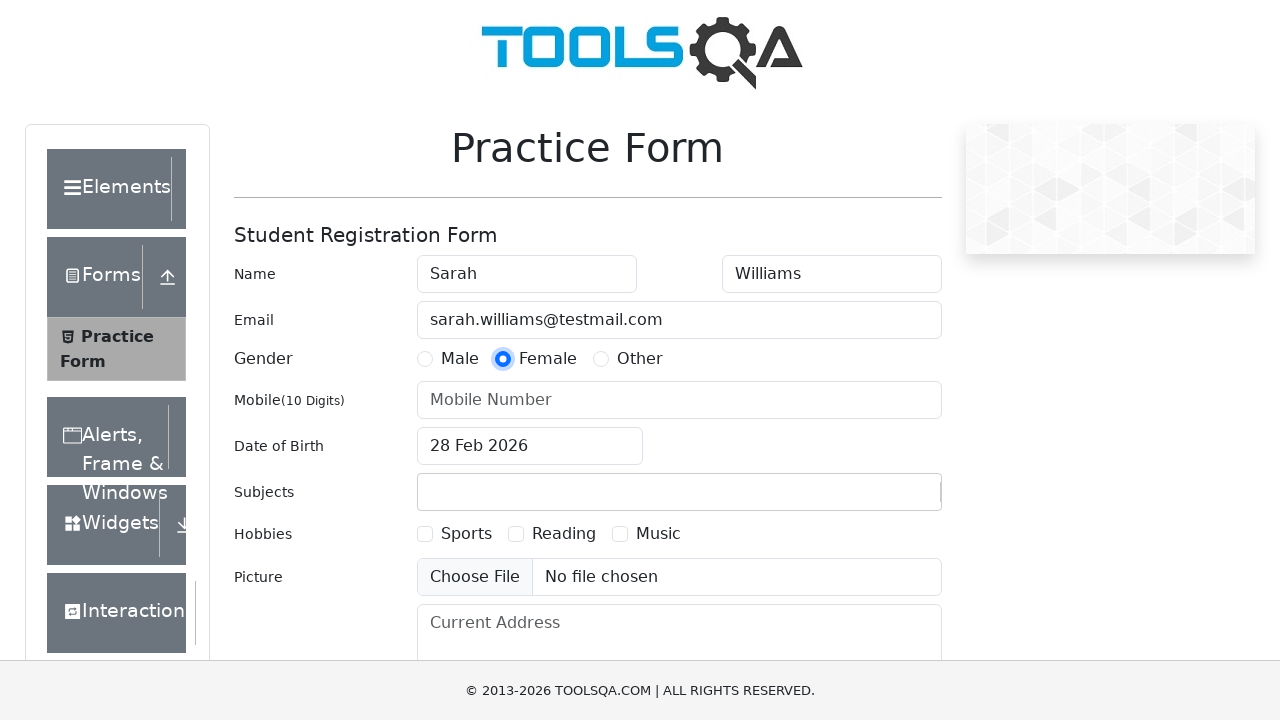

Filled phone number field with '9876543210' on #userNumber
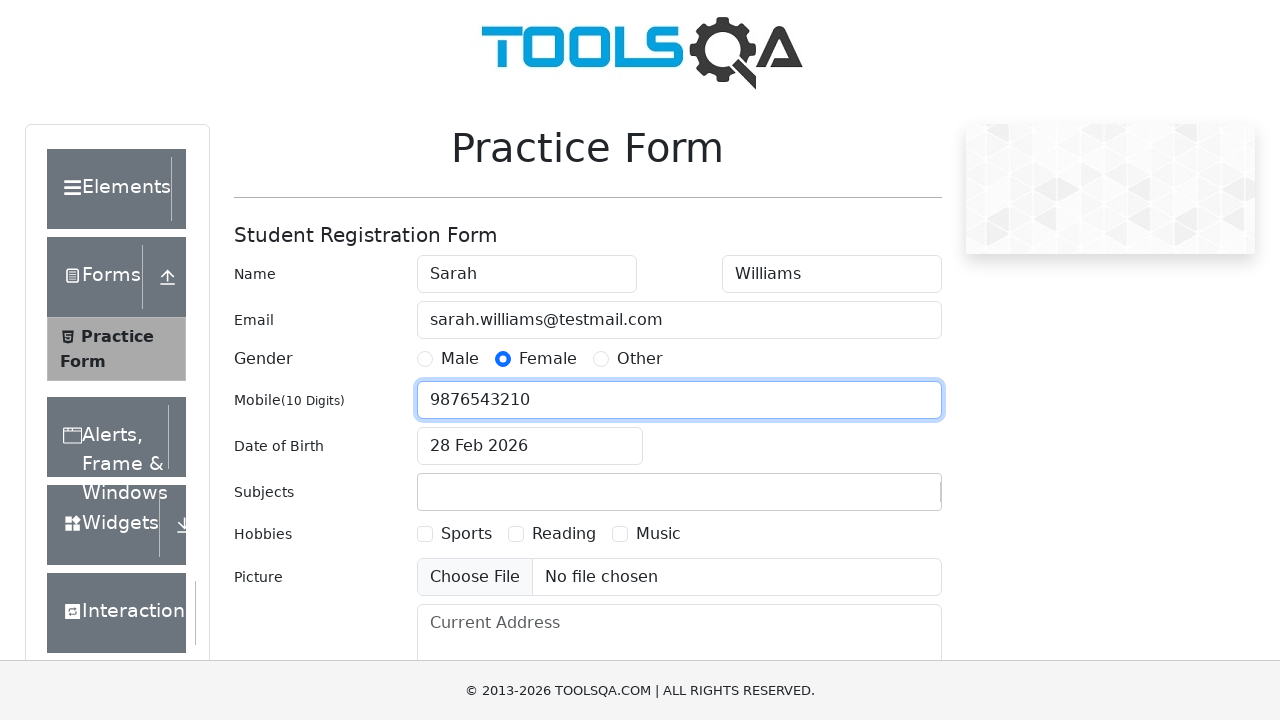

Clicked submit button to register with minimum required data at (885, 499) on #submit
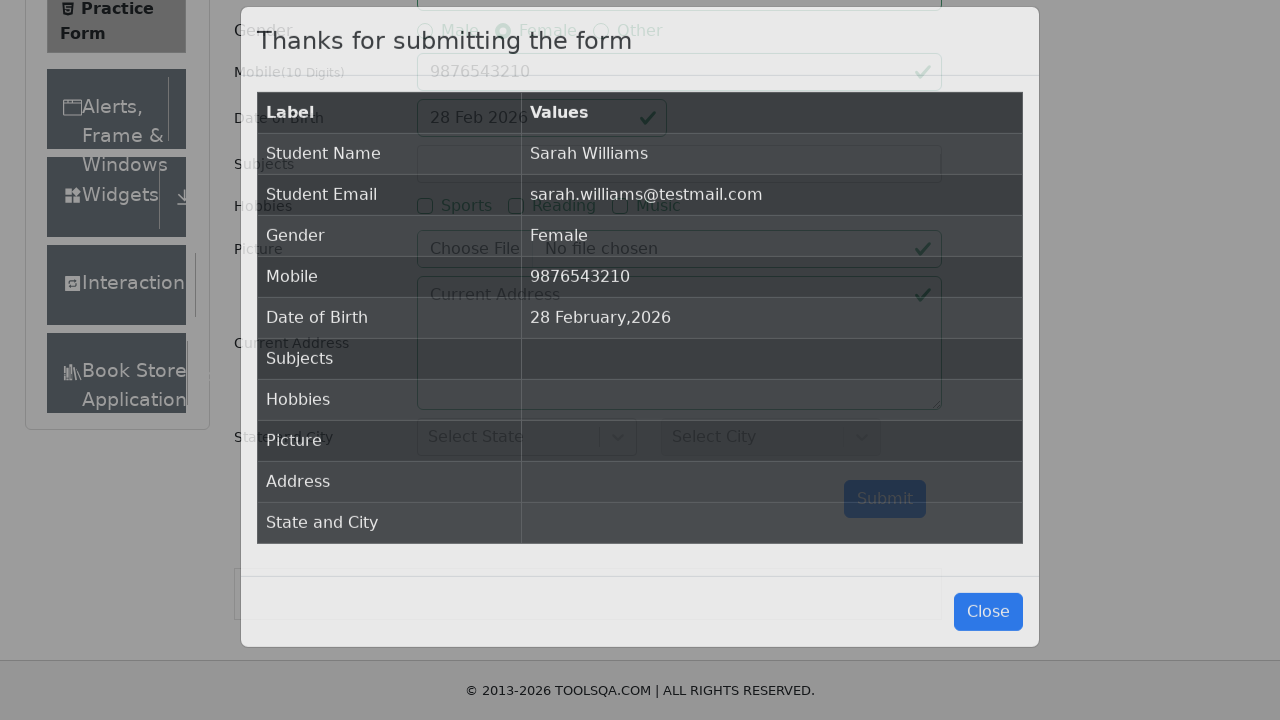

Modal window with submission confirmation is visible
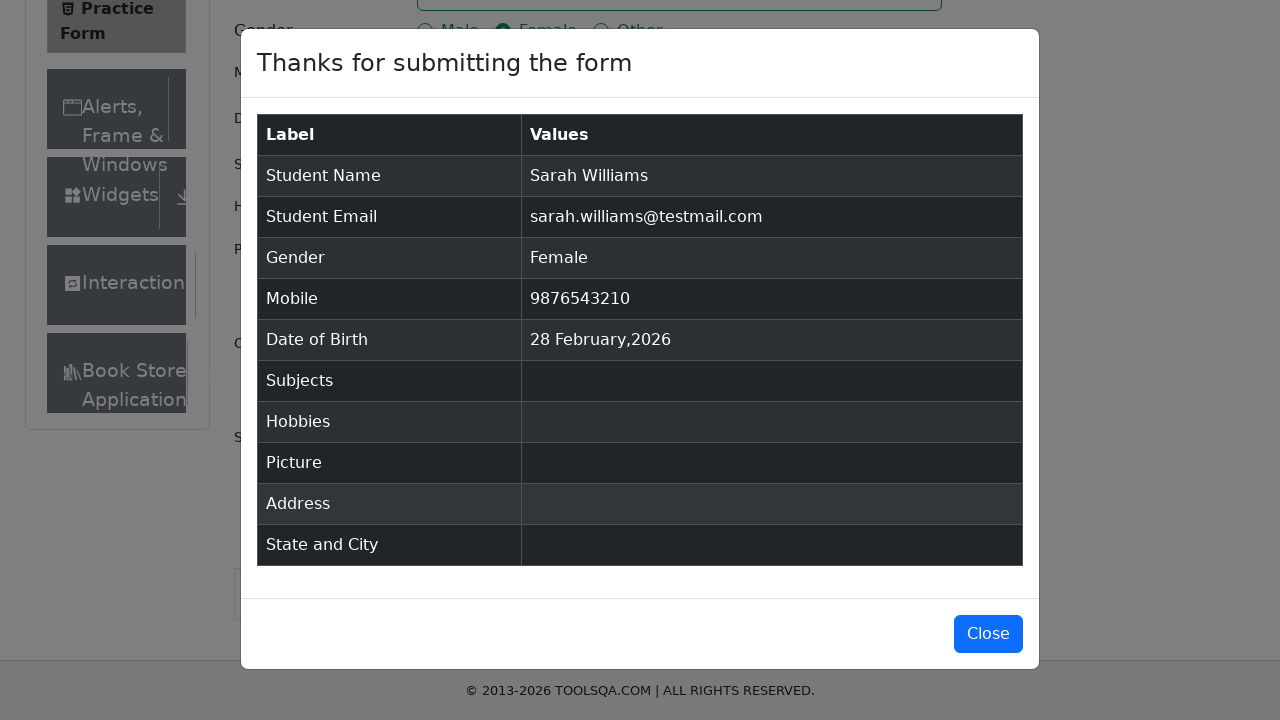

Closed modal window at (988, 634) on #closeLargeModal
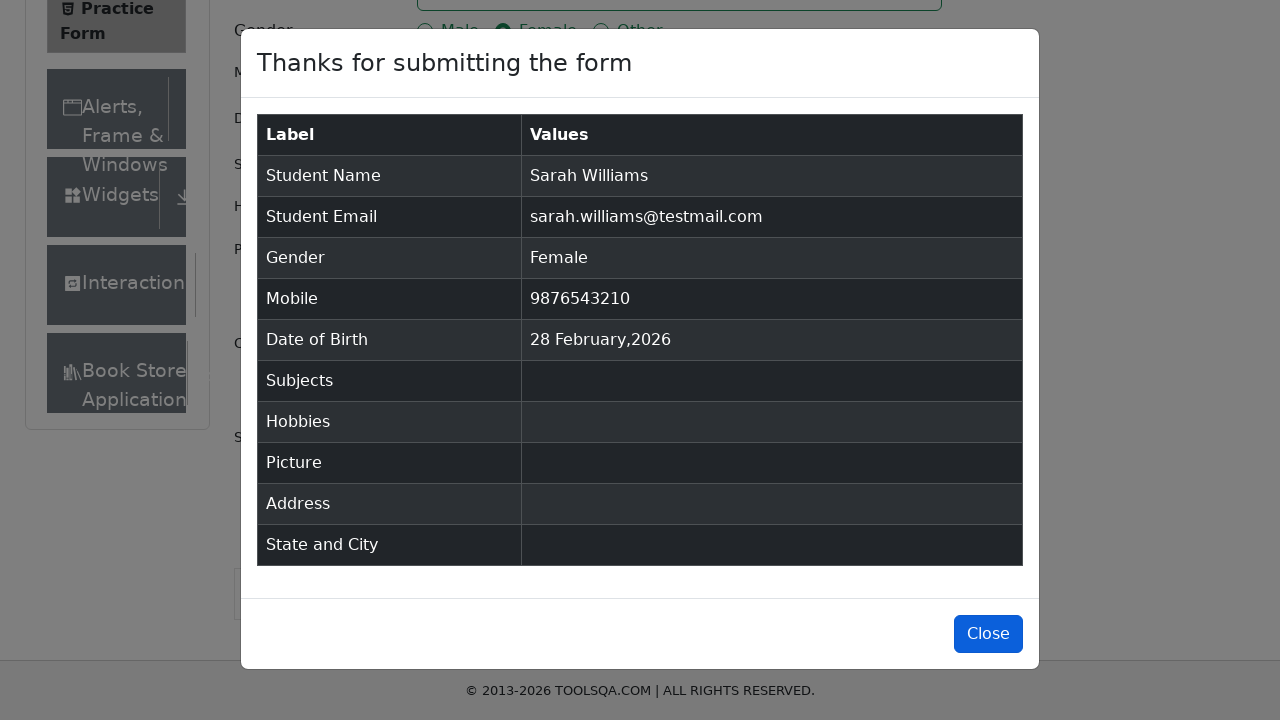

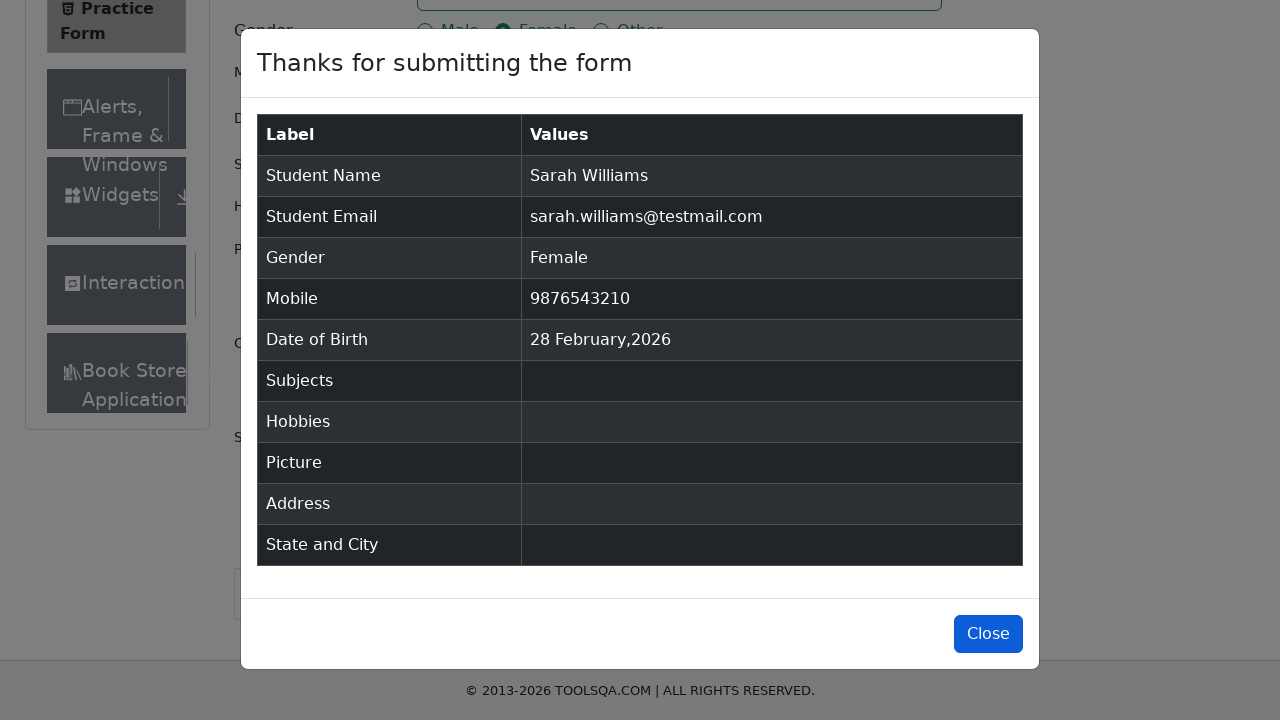